Tests different mouse interactions on a demo page by performing double-click and right-click actions on buttons and verifying the resulting messages

Starting URL: https://demoqa.com/buttons

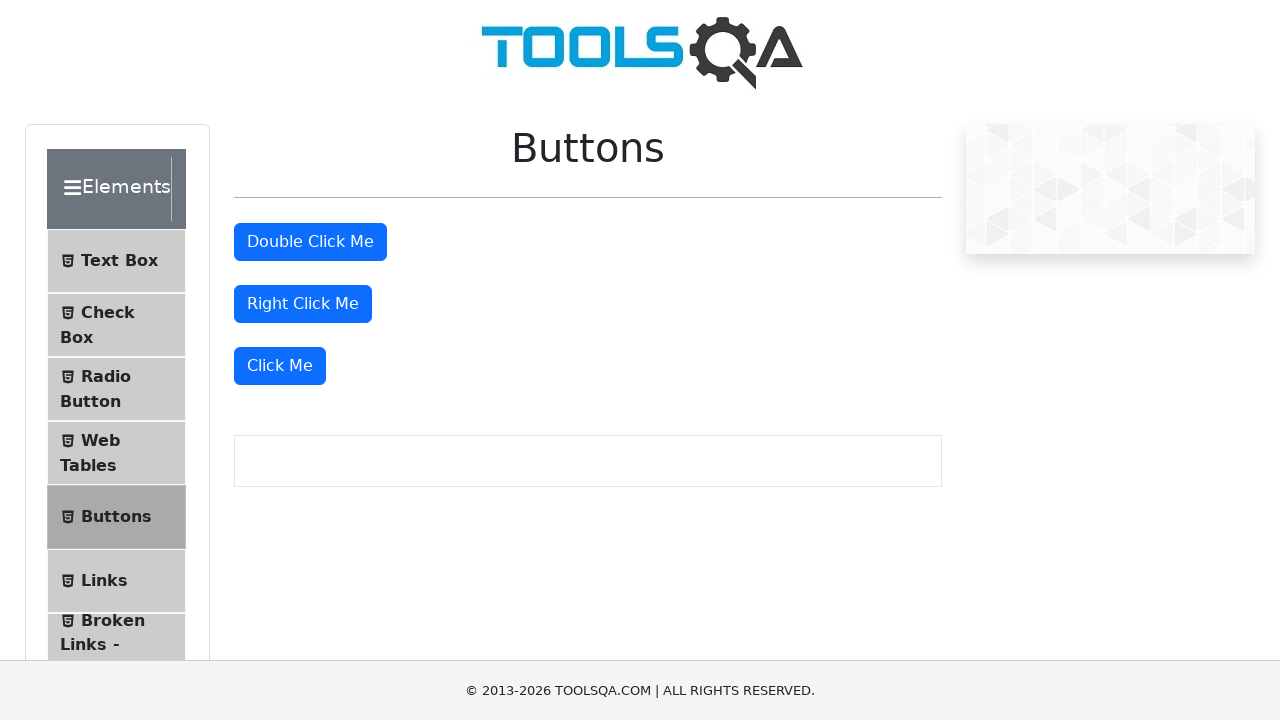

Double-clicked the 'Double Click Me' button at (310, 242) on text='Double Click Me'
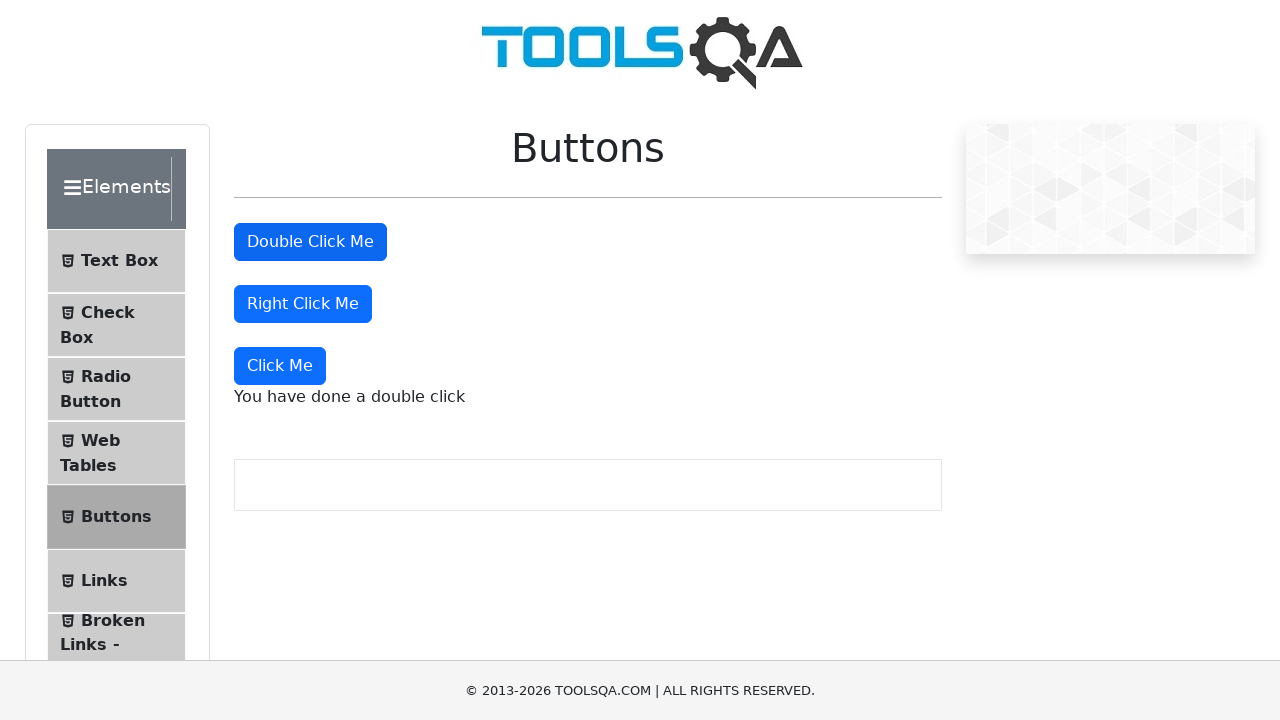

Double-click message appeared
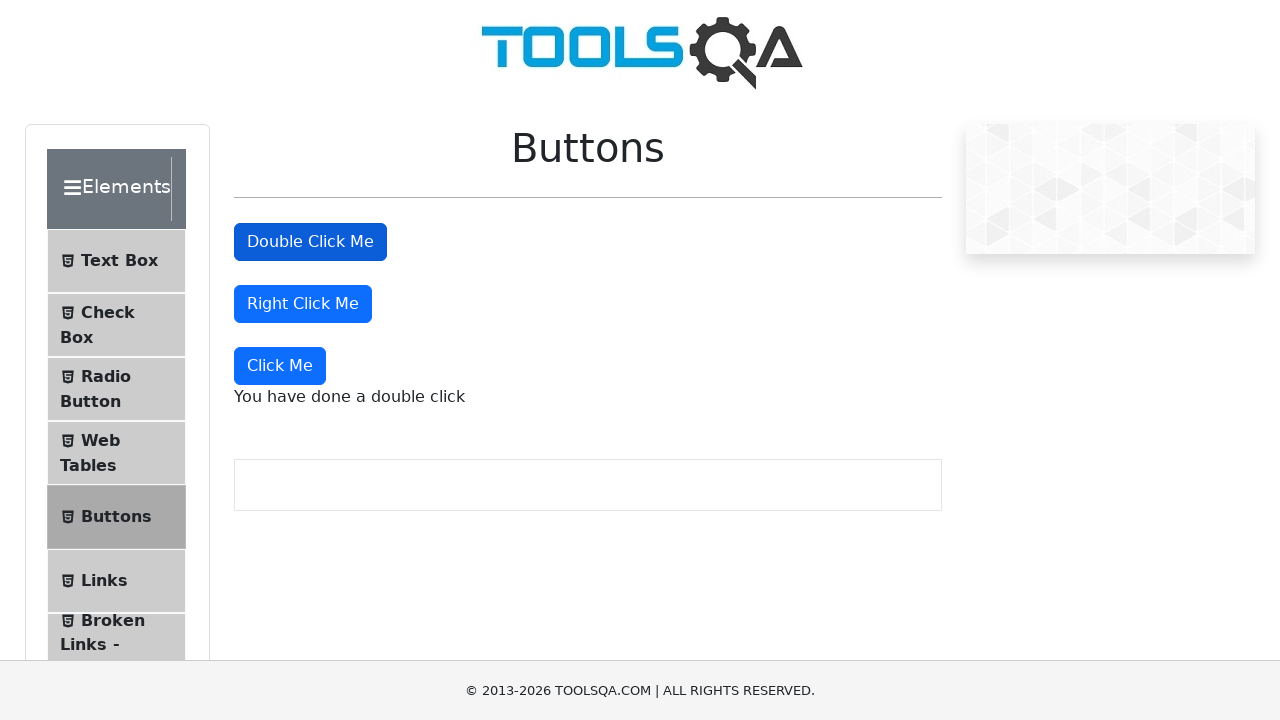

Right-clicked the 'Right Click Me' button at (303, 304) on text='Right Click Me'
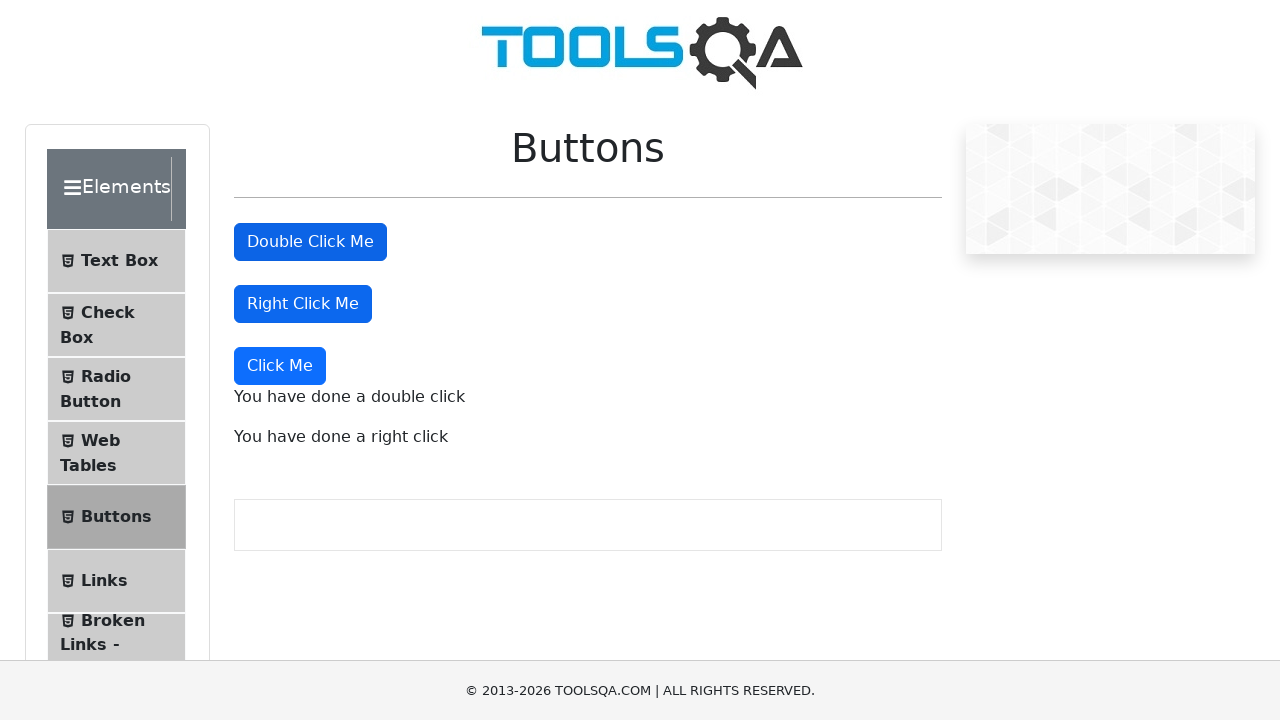

Right-click message appeared
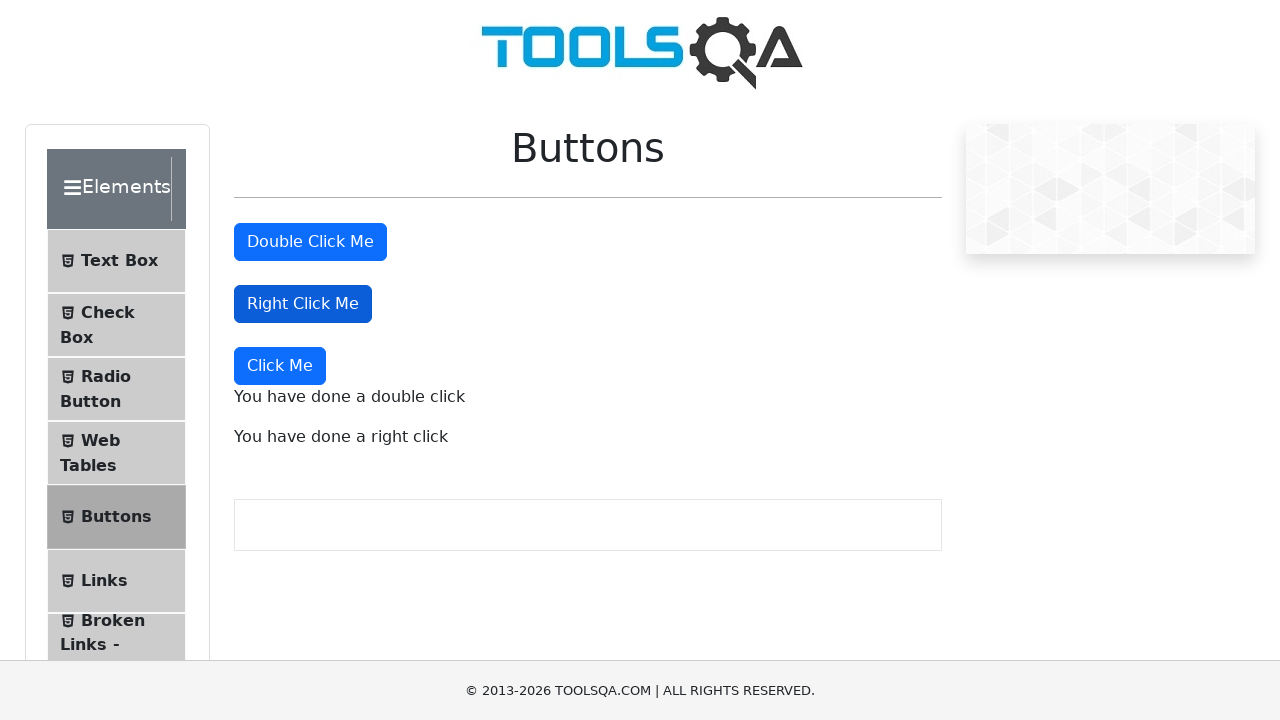

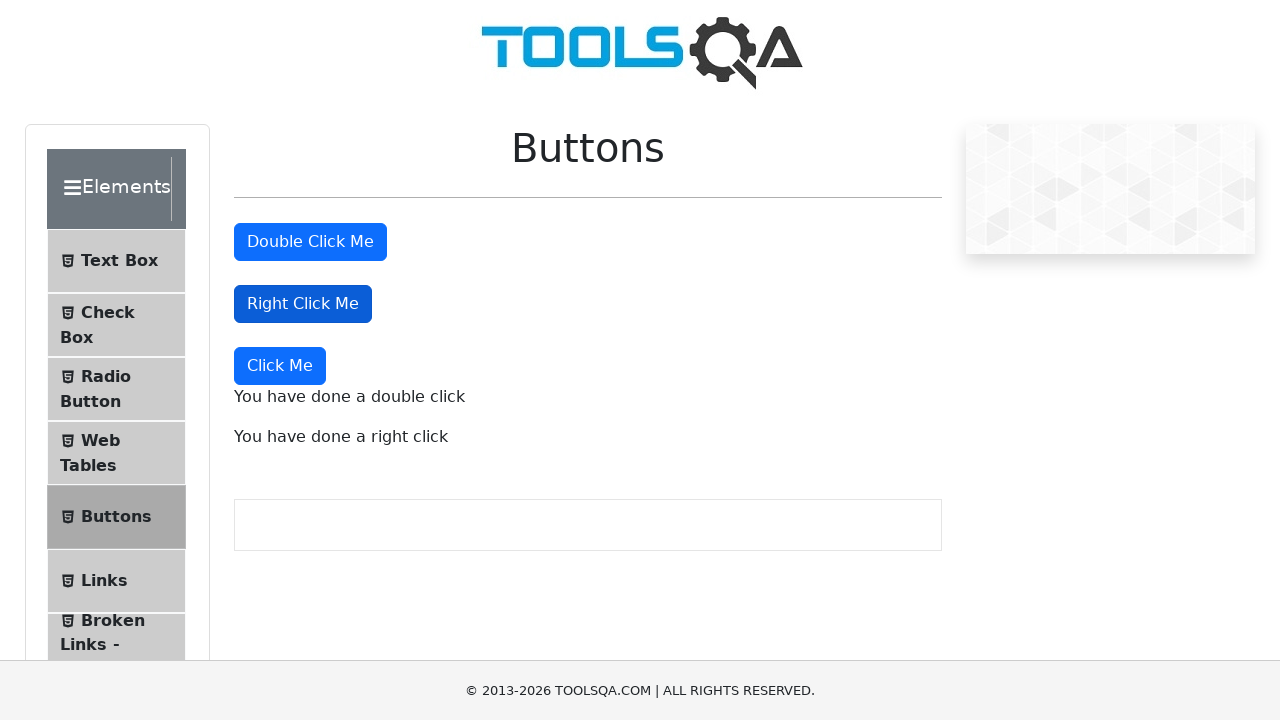